Tests page scrolling functionality by scrolling down and then back up on the actiTime homepage

Starting URL: https://www.actitime.com/

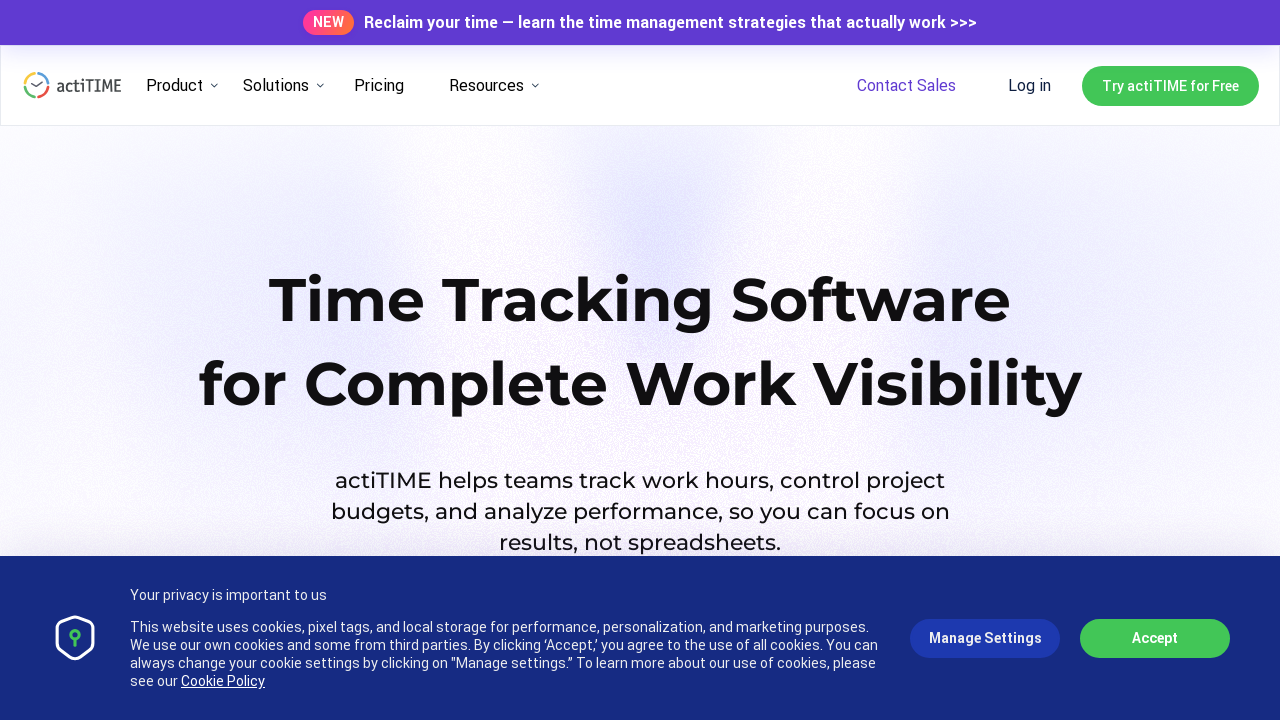

Navigated to actiTime homepage
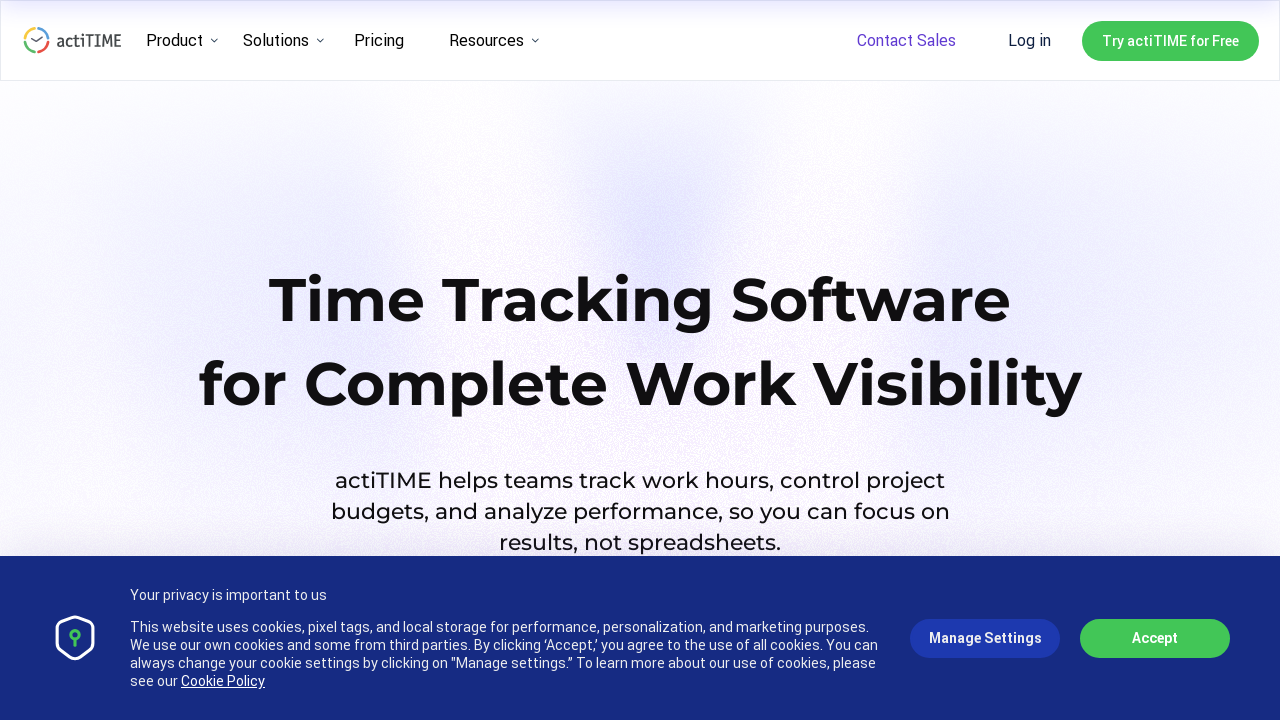

Scrolled down the page by 2000 pixels
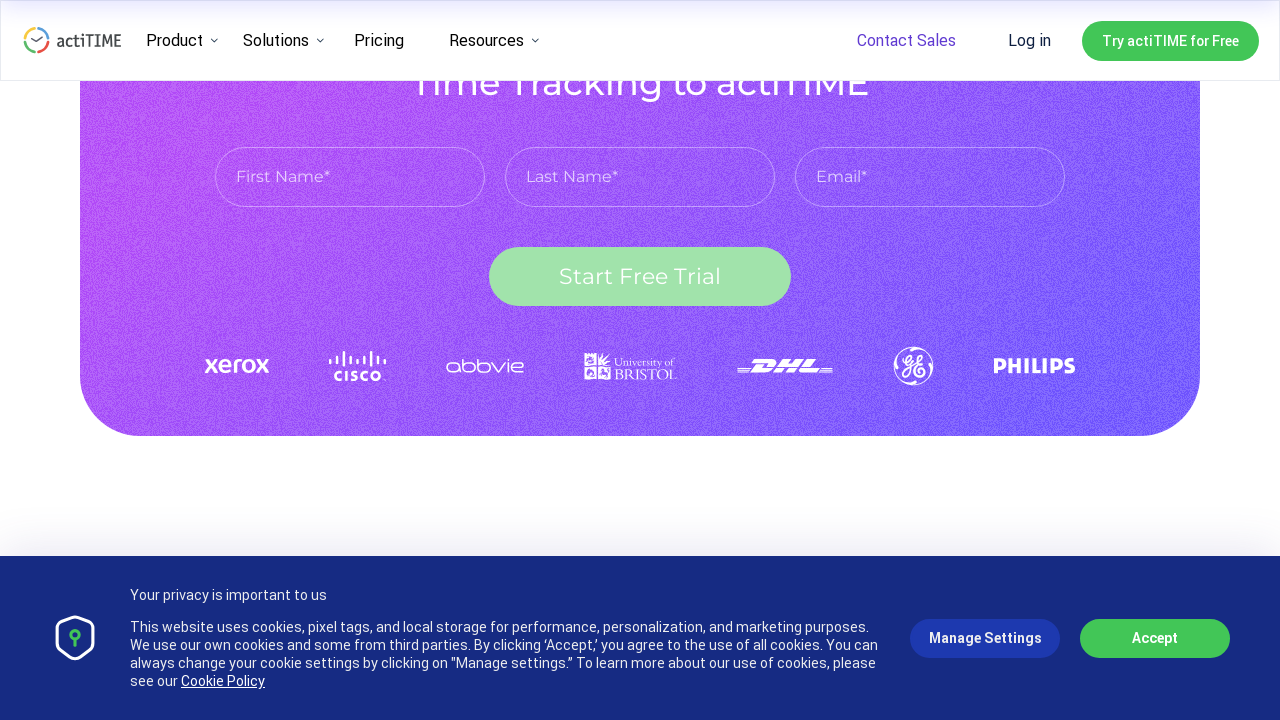

Waited 3 seconds for scroll animation to complete
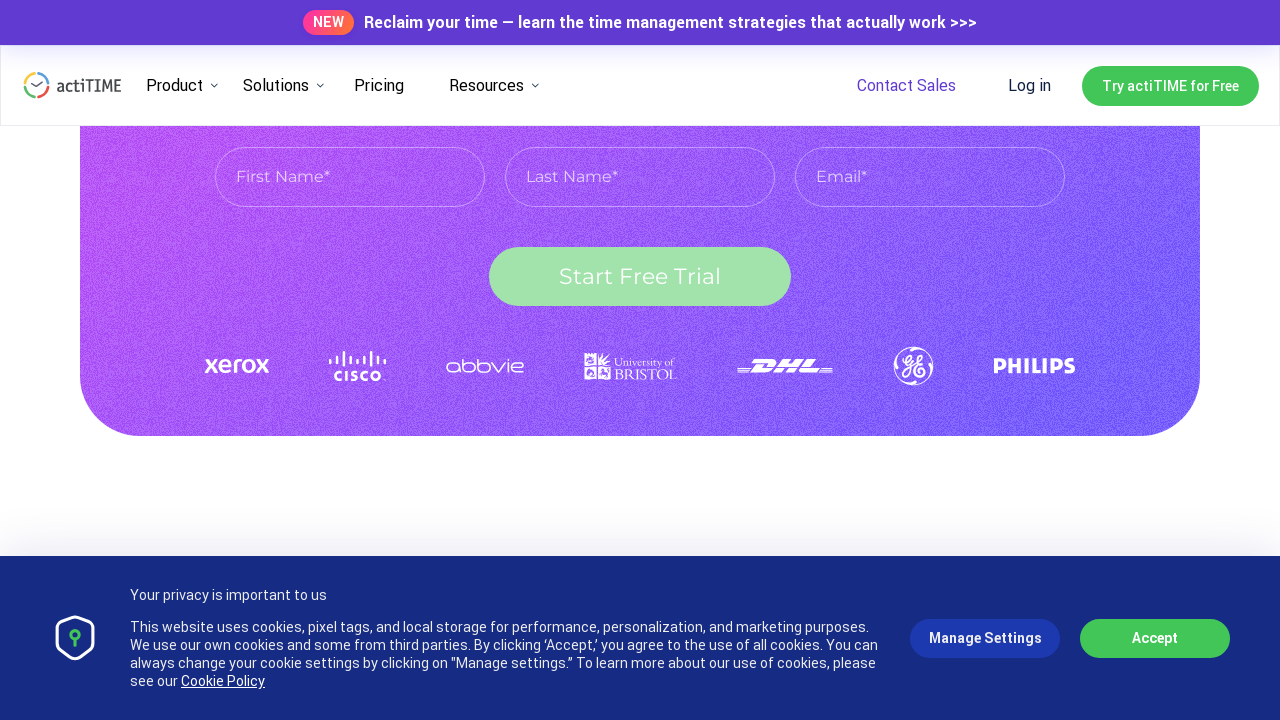

Scrolled back up the page by 2000 pixels
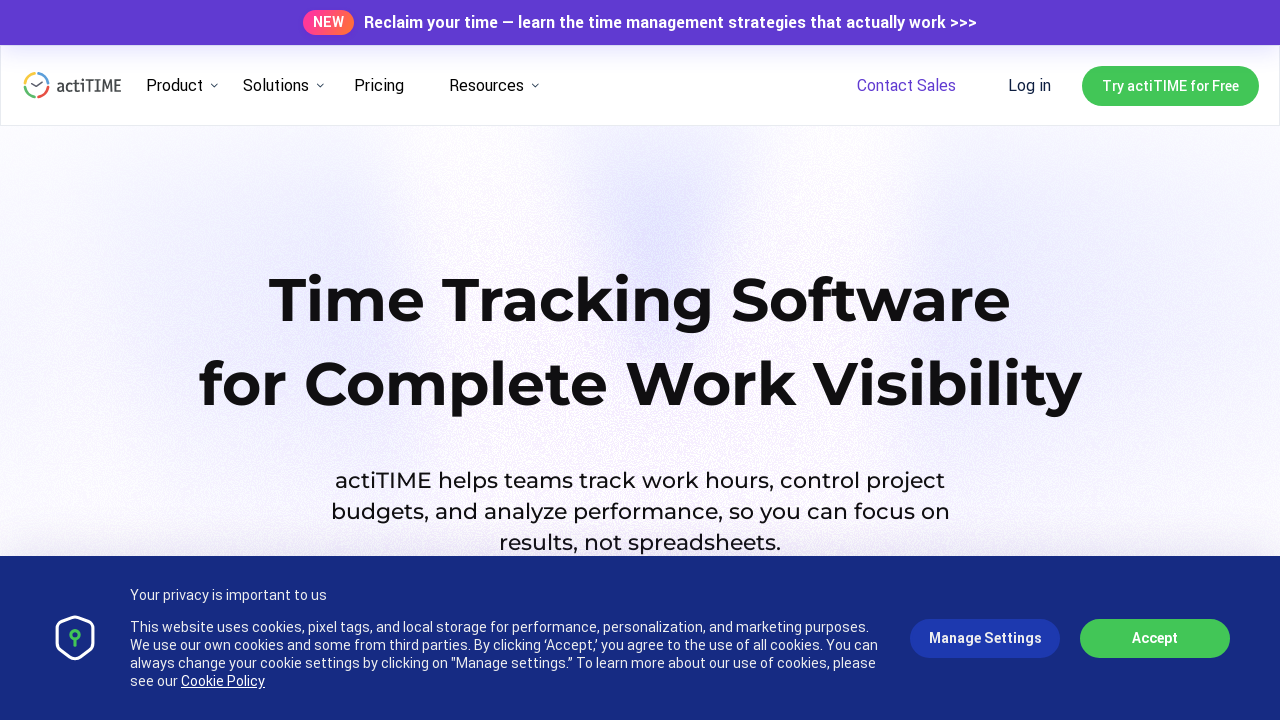

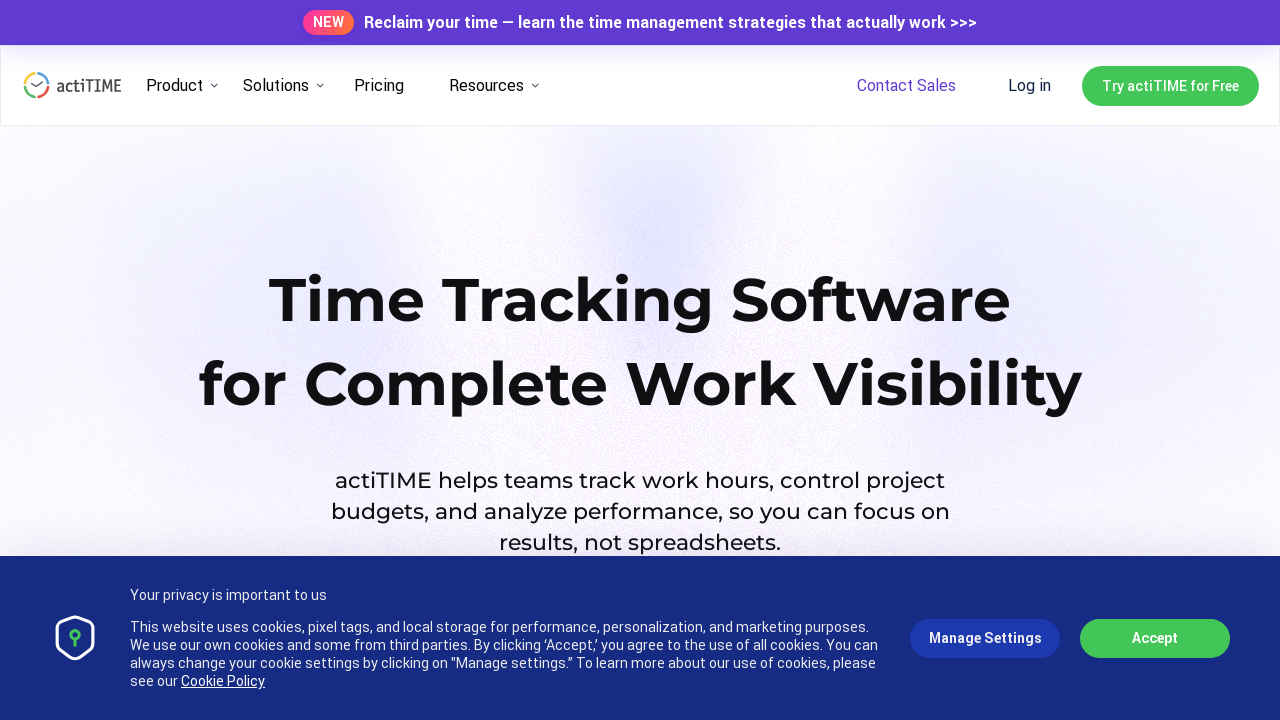